Tests dropdown functionality by selecting options using index, value, and visible text methods, then verifies the dropdown contents and size.

Starting URL: https://the-internet.herokuapp.com/dropdown

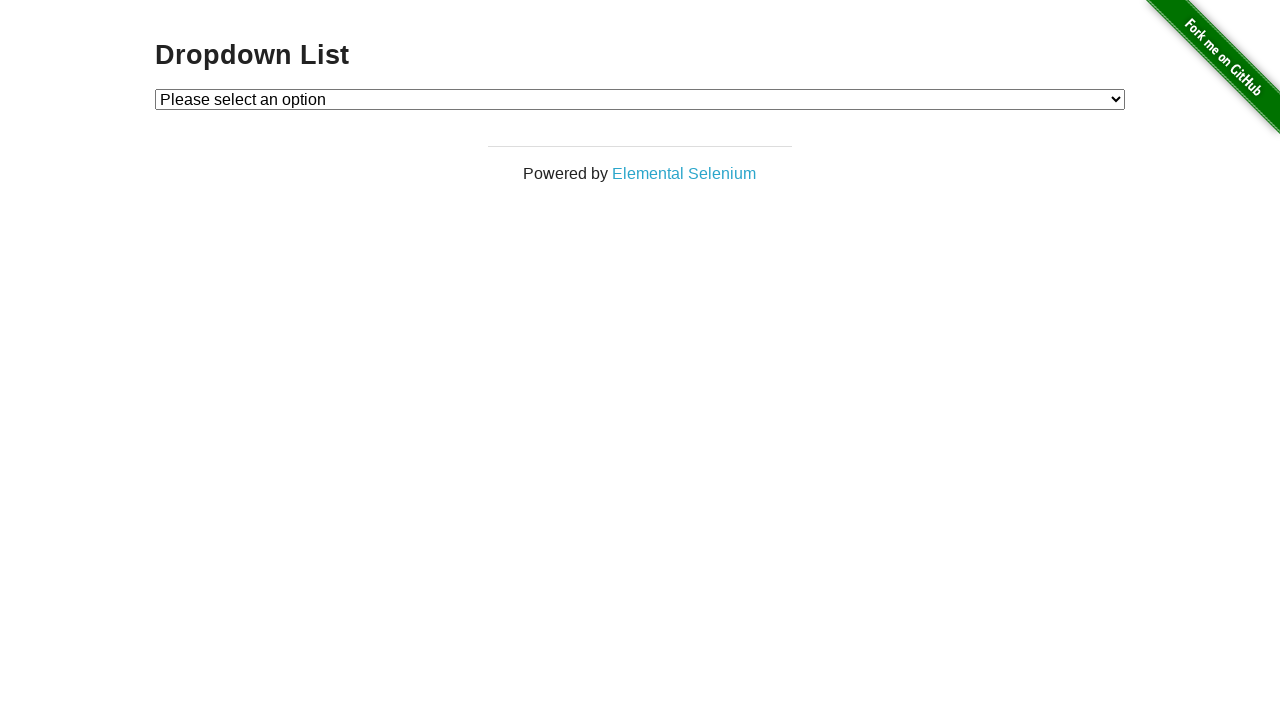

Selected Option 1 using index method on select#dropdown
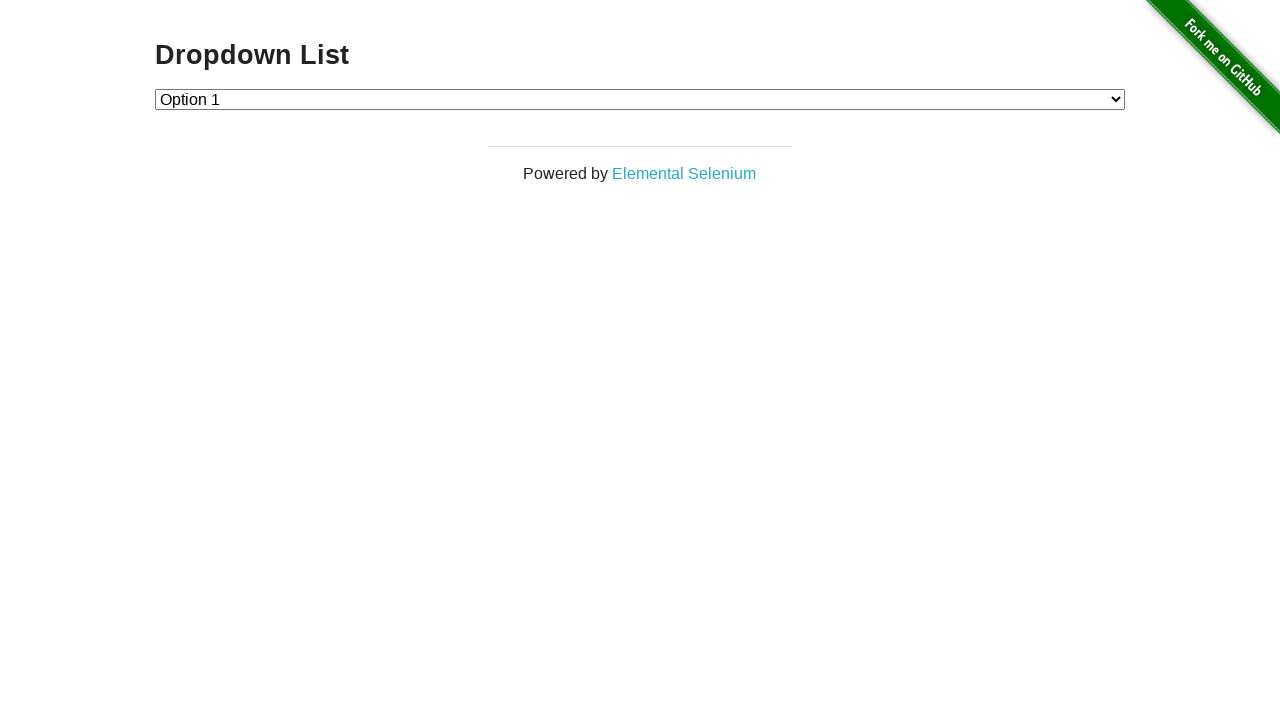

Selected Option 2 using value method on select#dropdown
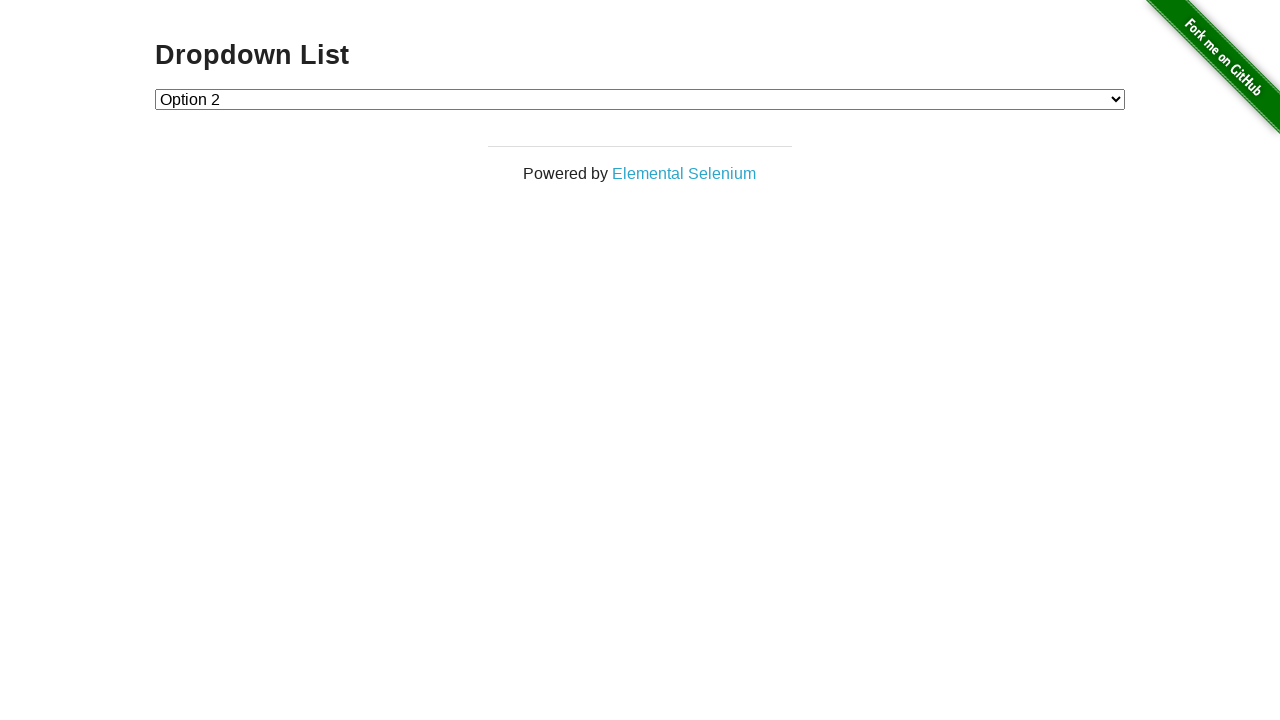

Selected Option 1 using visible text method on select#dropdown
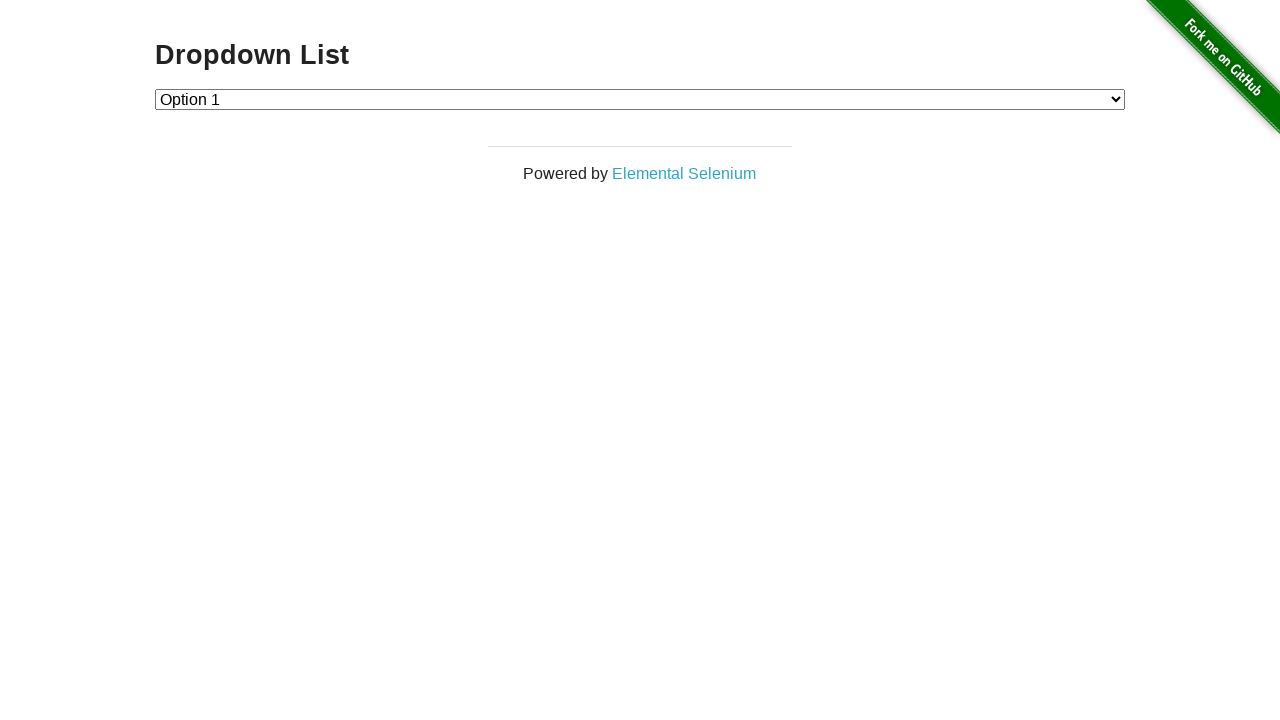

Verified dropdown is visible and loaded
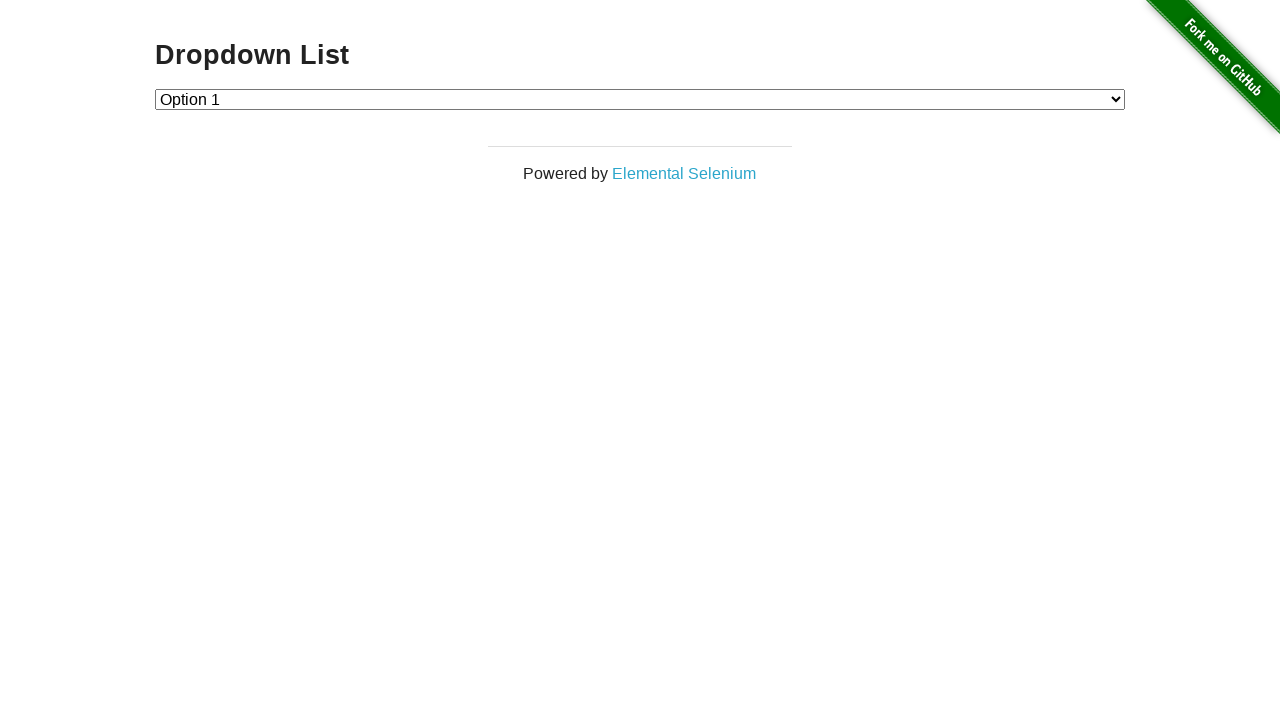

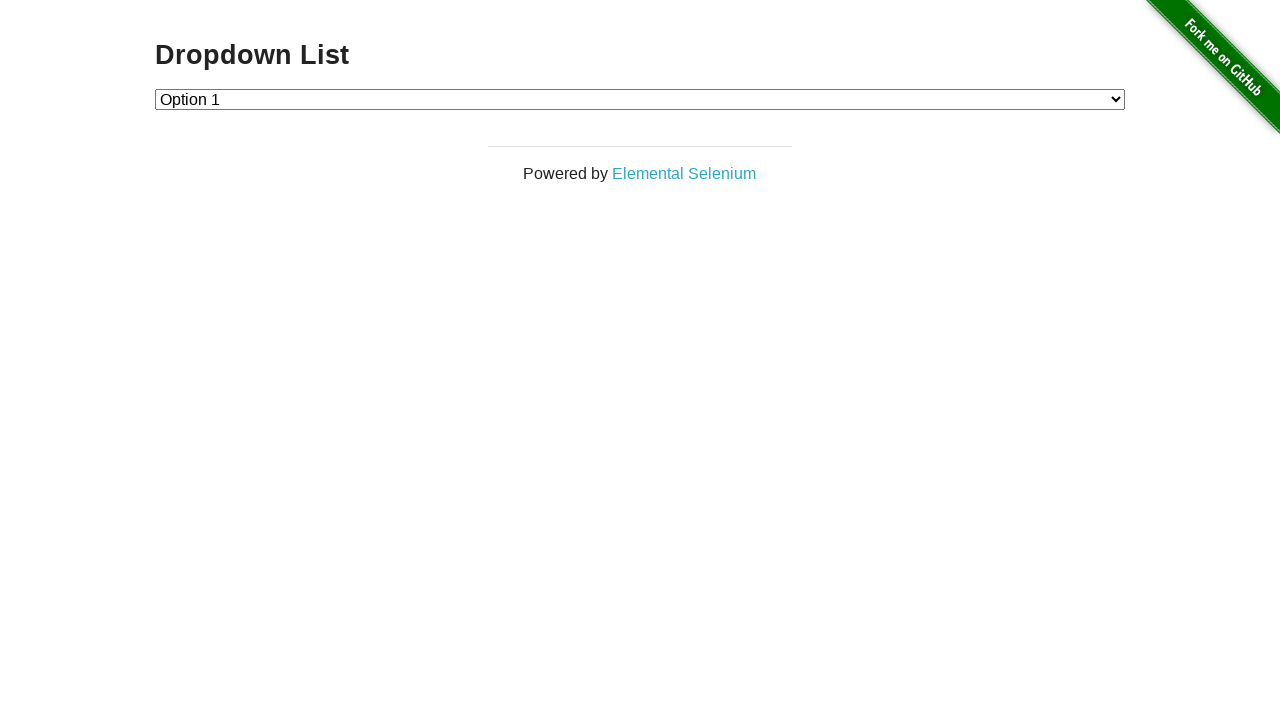